Tests that a resizable element reaches minimum size (150x150) when dragged to shrink below minimum constraints.

Starting URL: http://demoqa.com/resizable

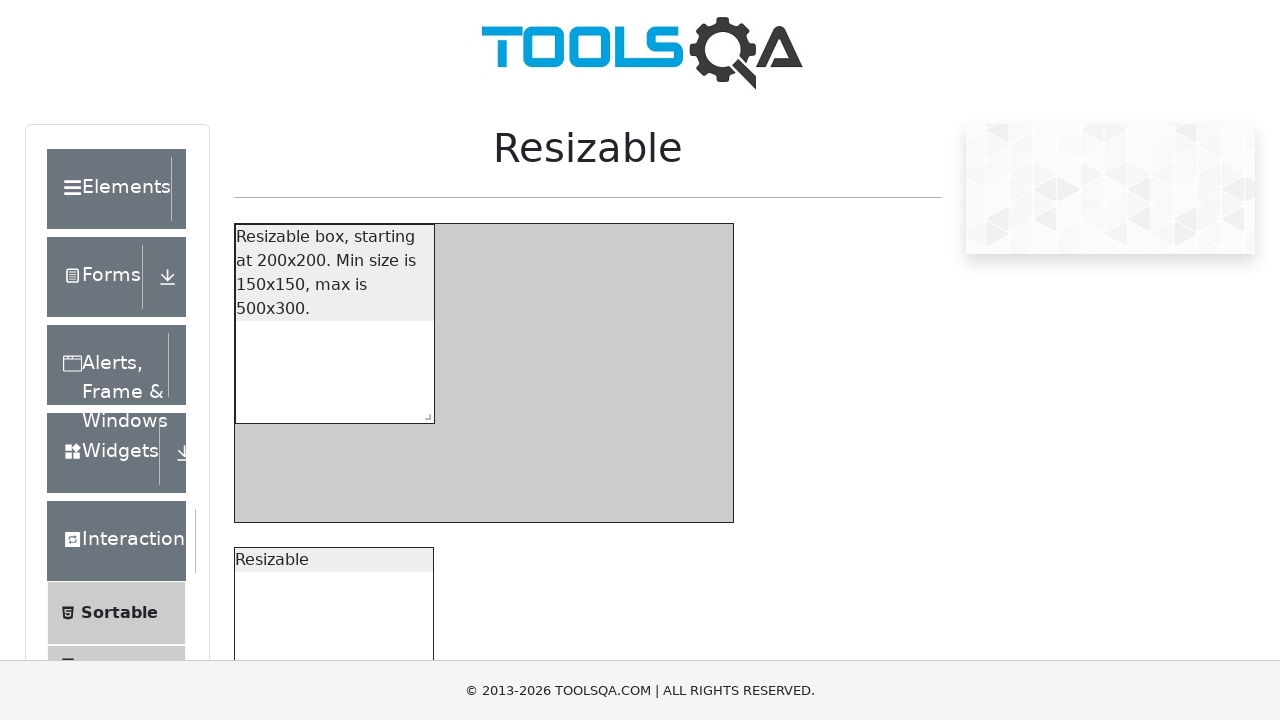

Navigated to http://demoqa.com/resizable
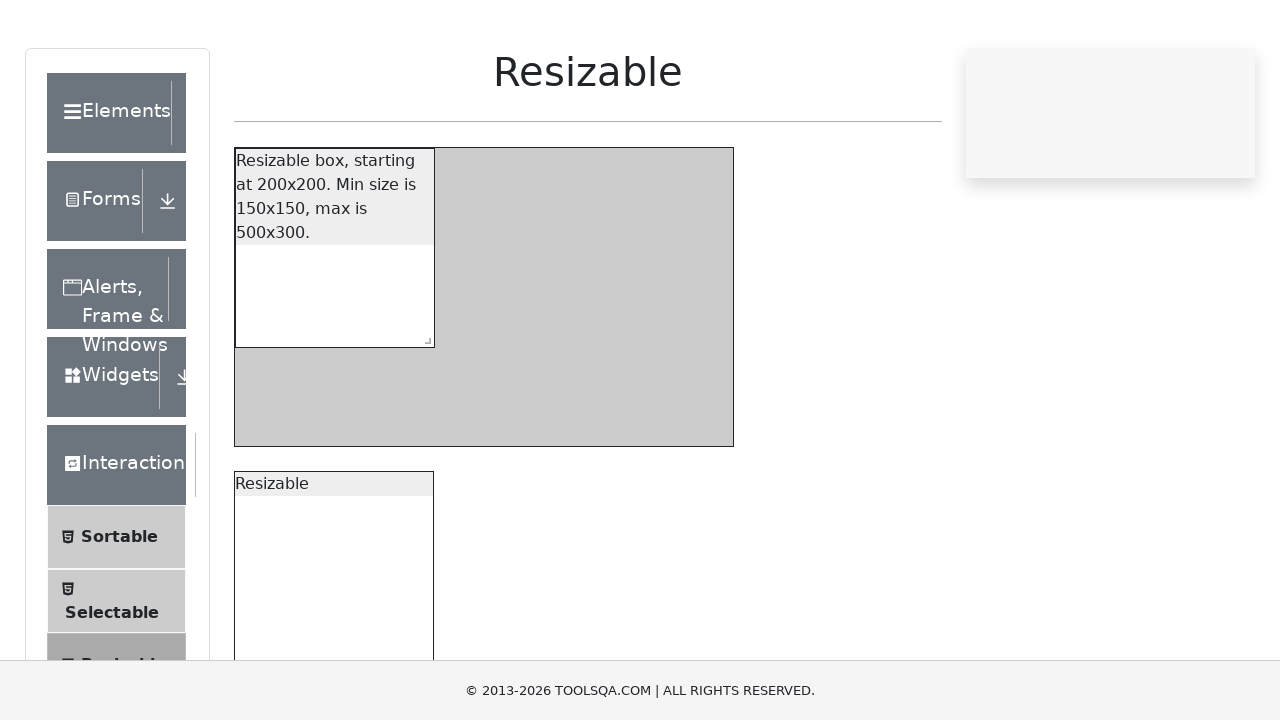

Located the resize handle on the resizable box
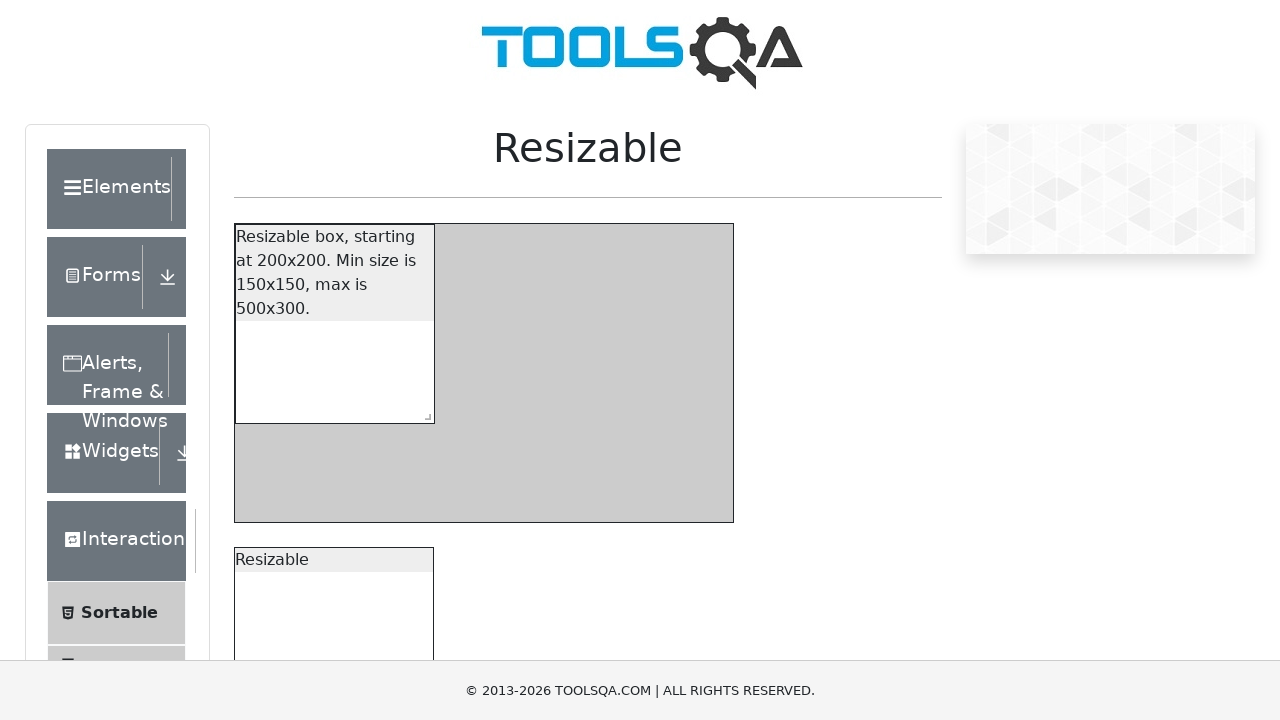

Retrieved bounding box of the resize handle
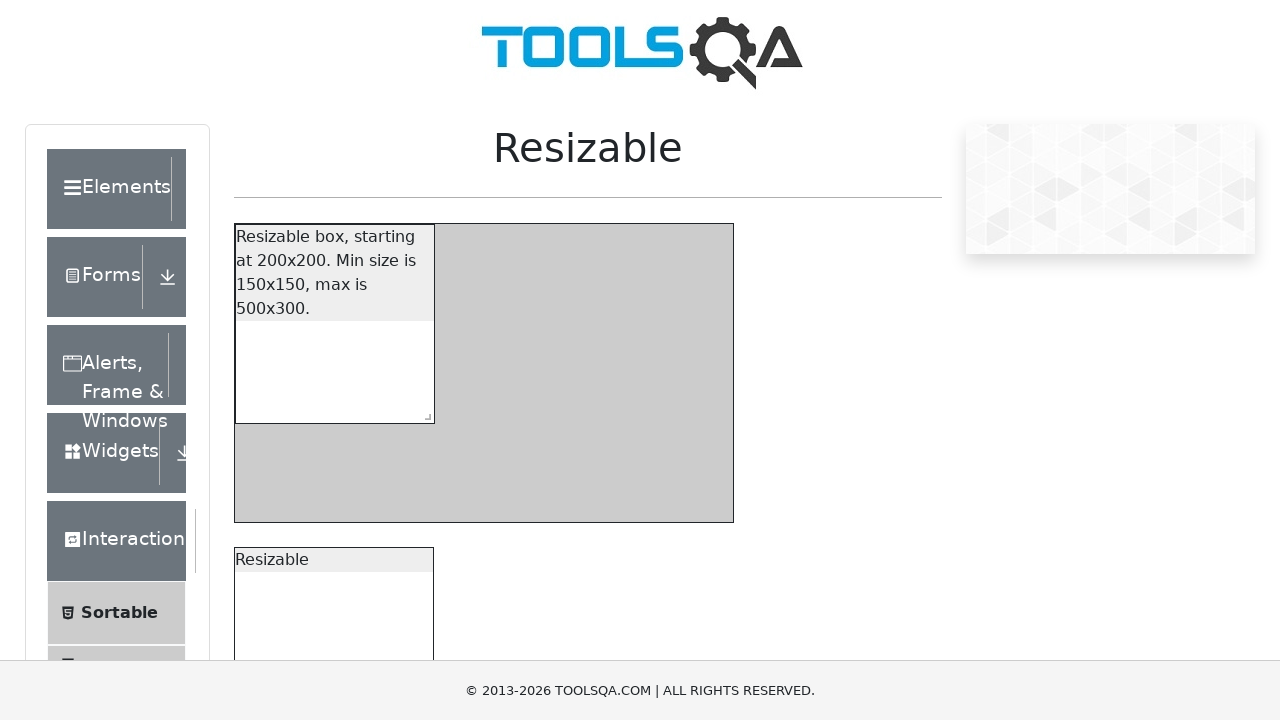

Moved mouse to center of resize handle at (424, 413)
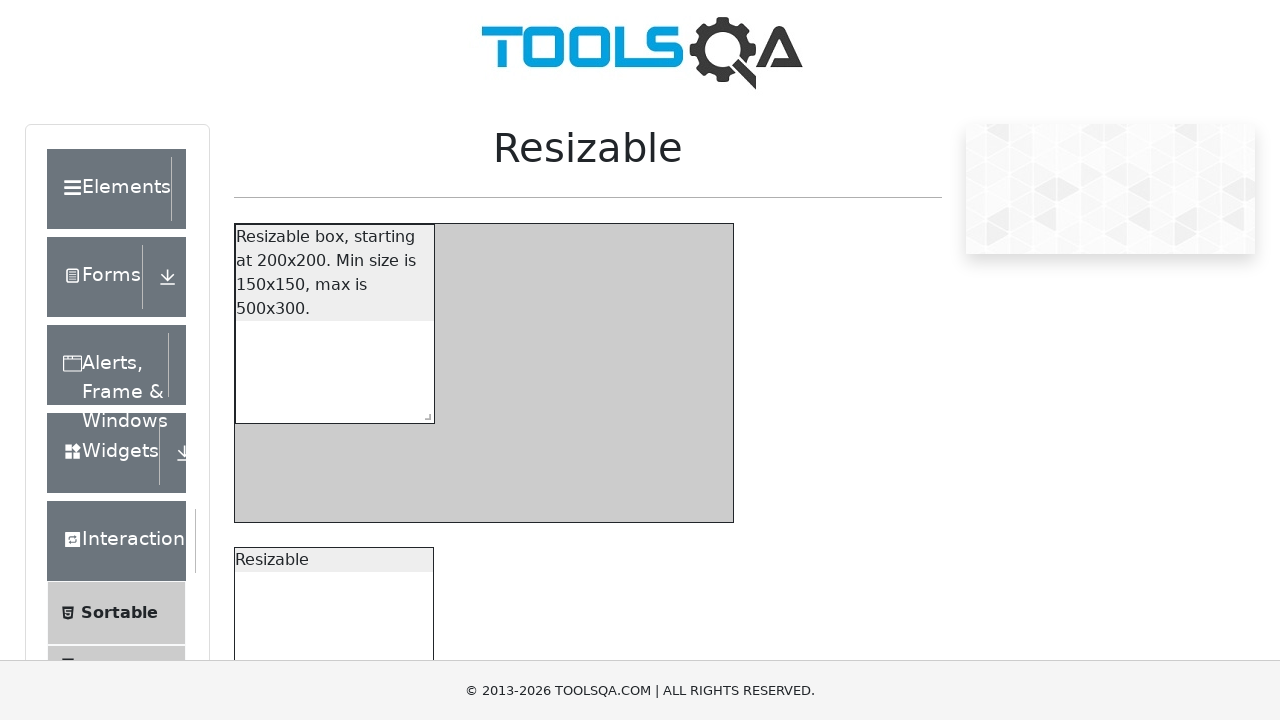

Pressed down mouse button to start drag at (424, 413)
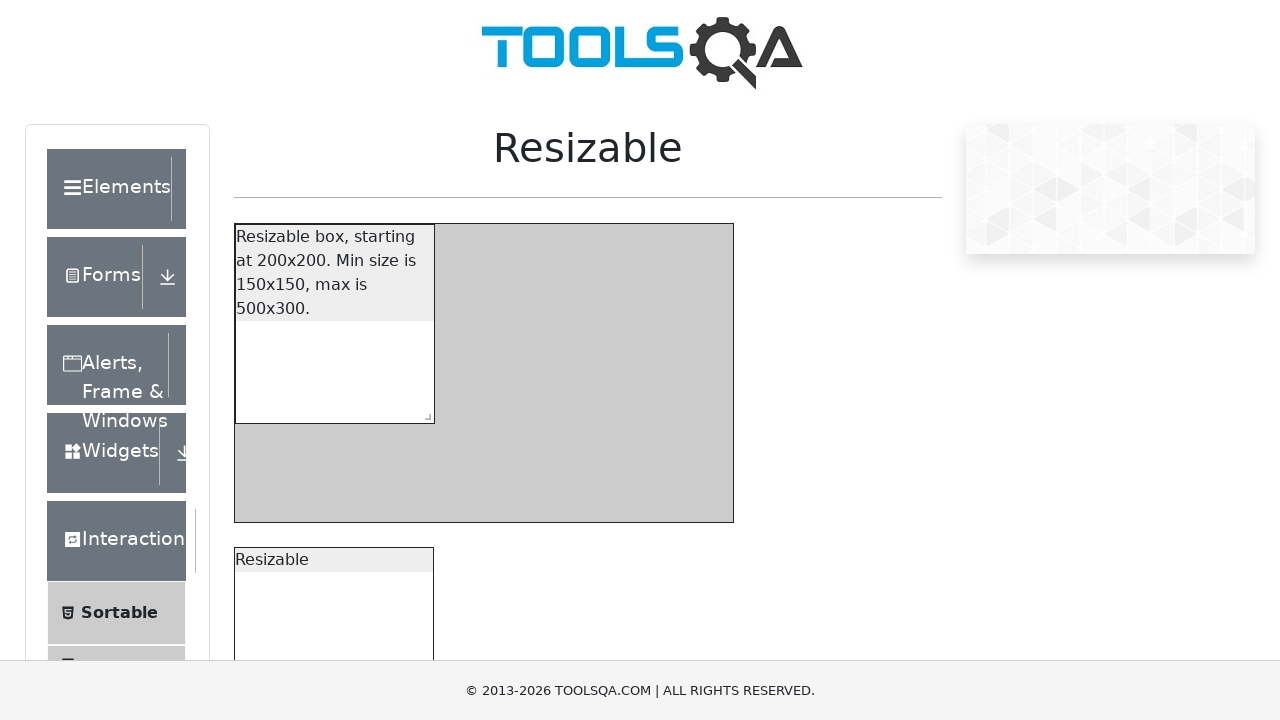

Dragged resize handle 50px left and 50px up to shrink element at (364, 353)
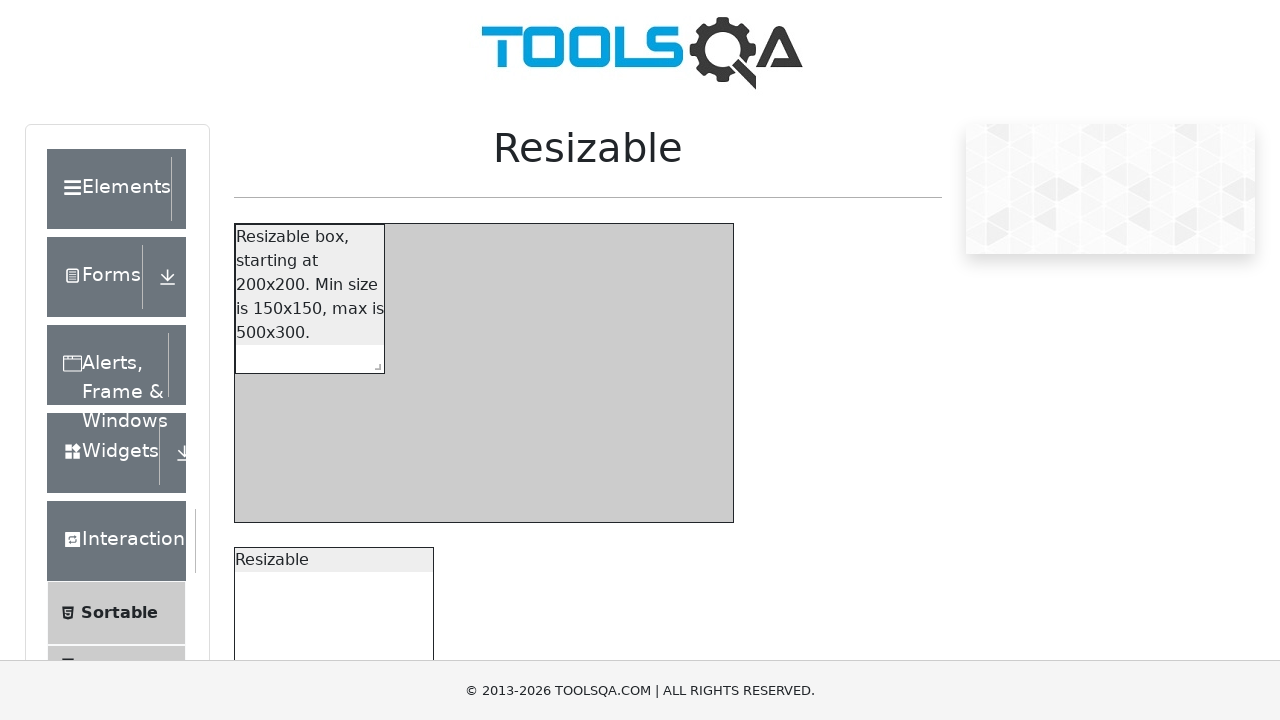

Released mouse button to complete drag at (364, 353)
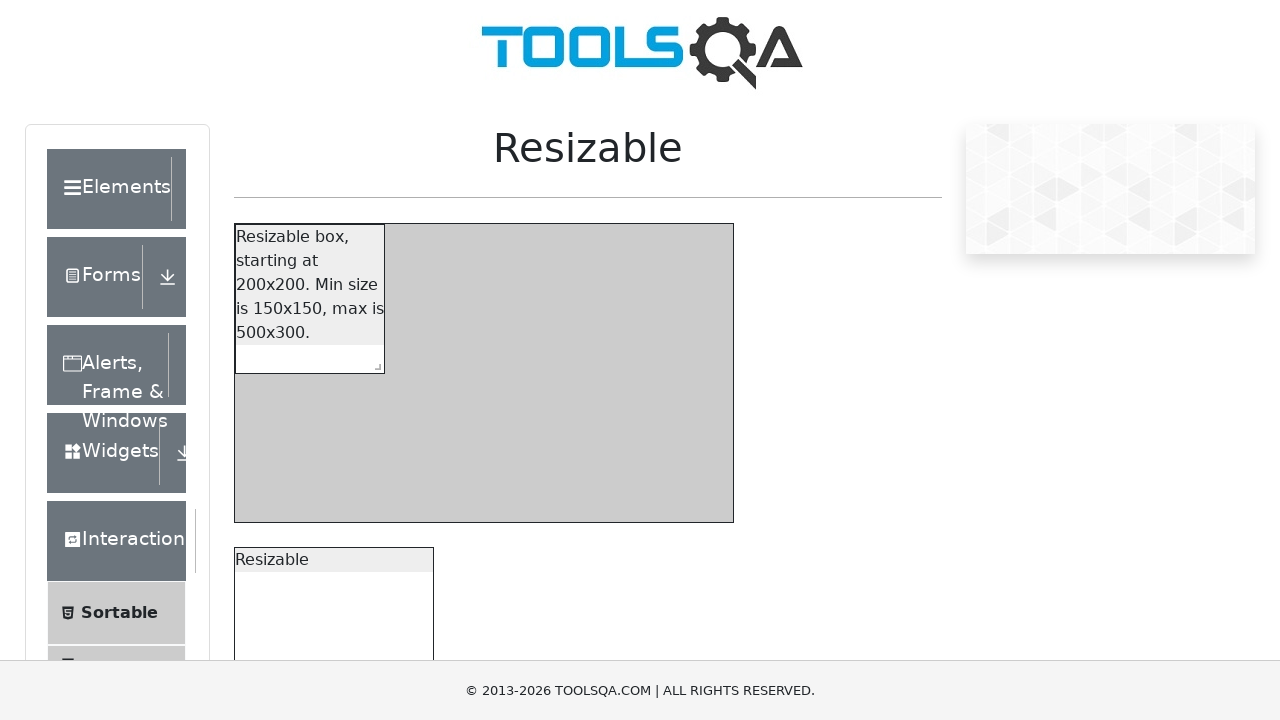

Waited 500ms for resize animation to complete
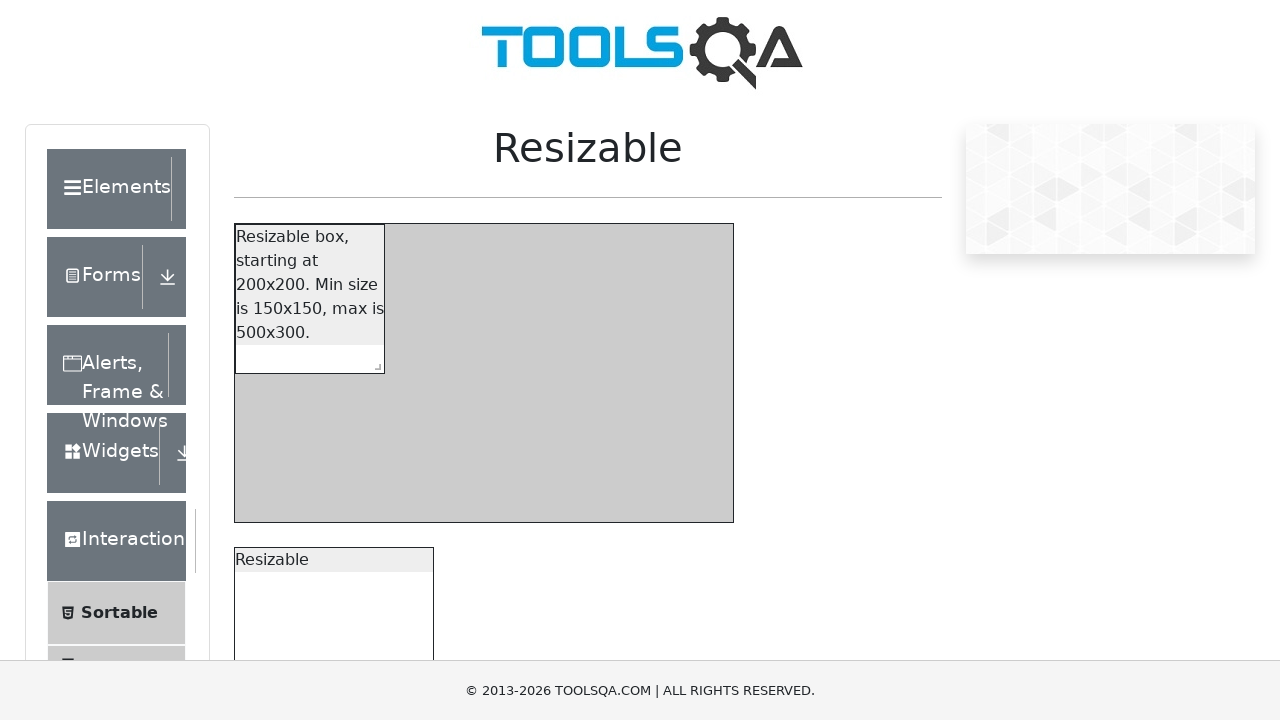

Verified element reached minimum size of 150x150px
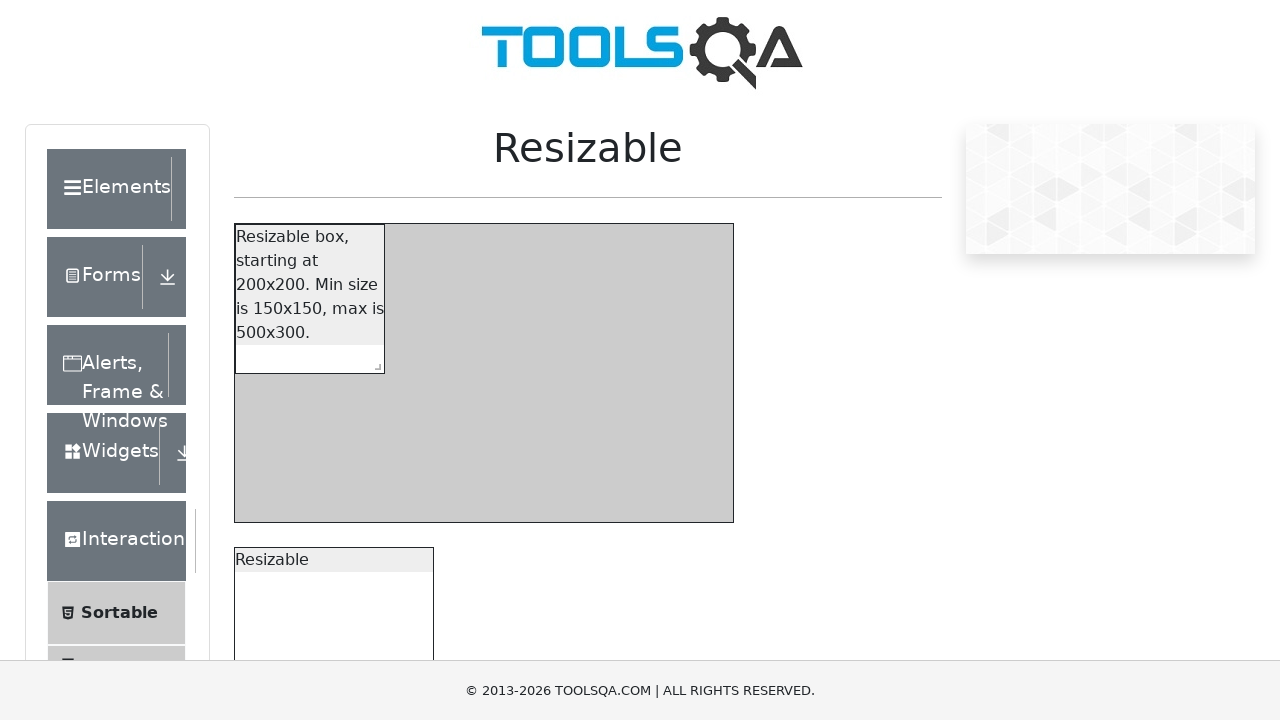

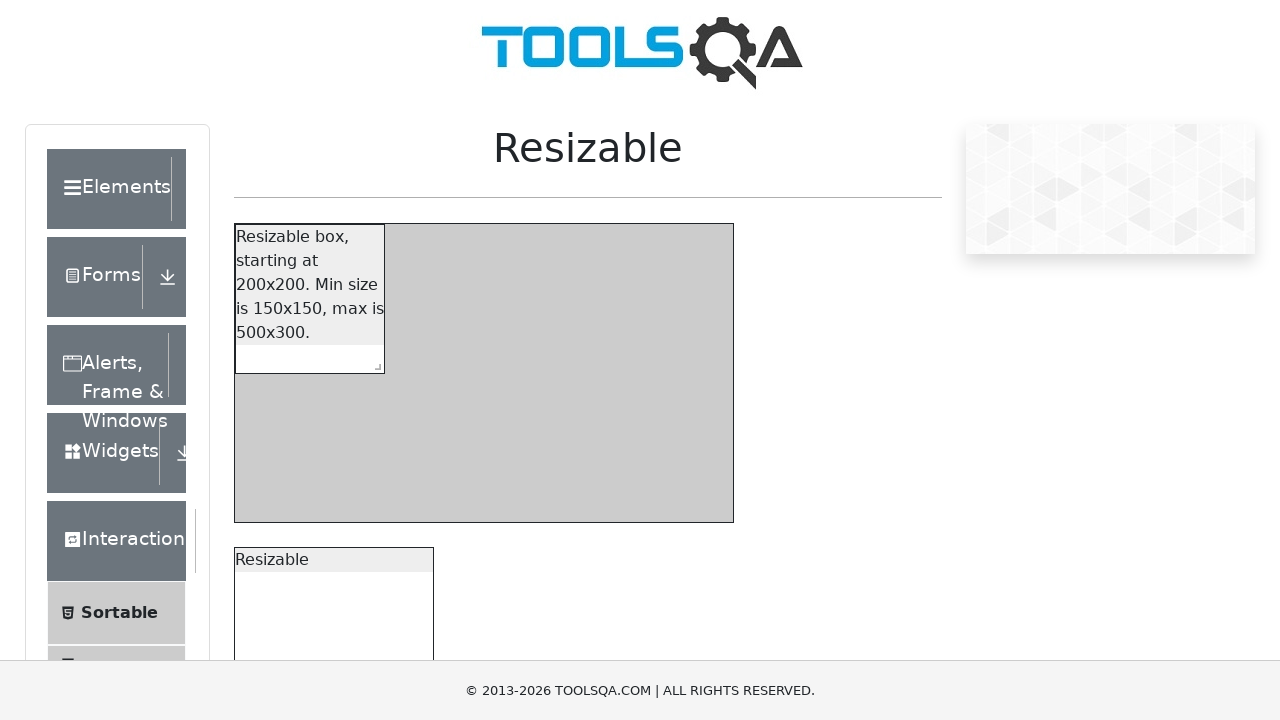